Tests filtering to display only completed items

Starting URL: https://demo.playwright.dev/todomvc

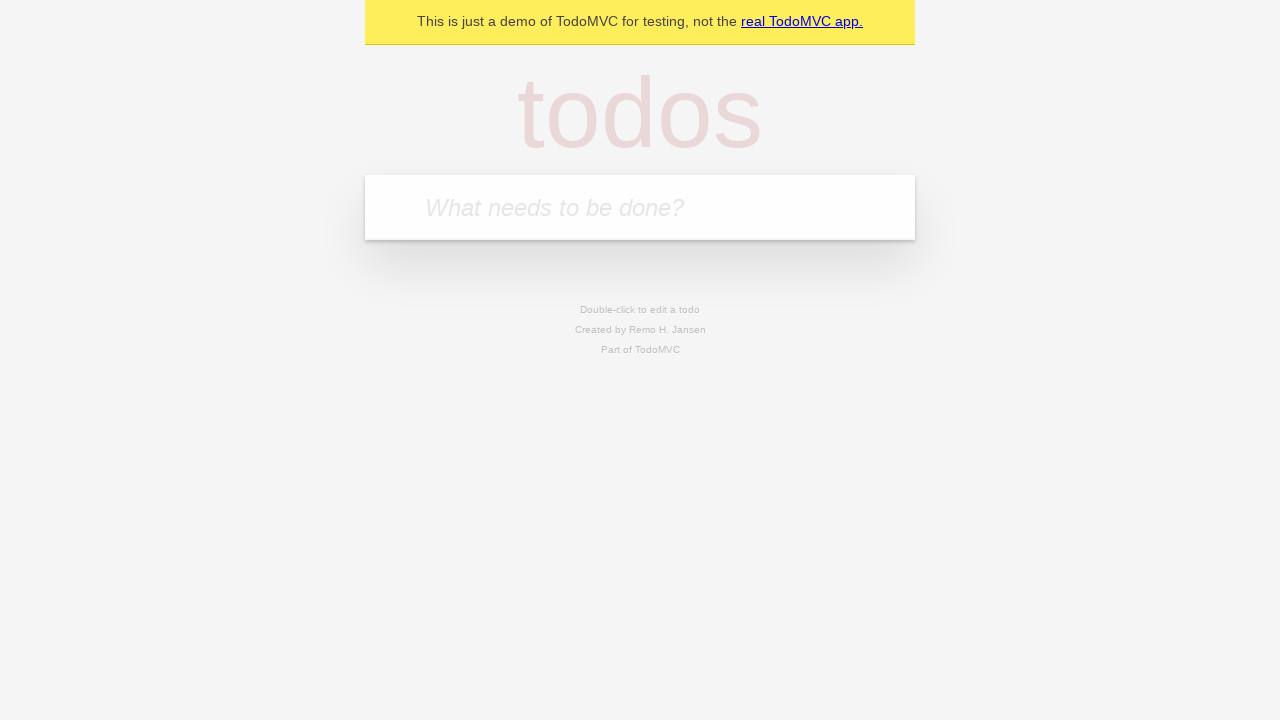

Filled todo input with 'buy some cheese' on internal:attr=[placeholder="What needs to be done?"i]
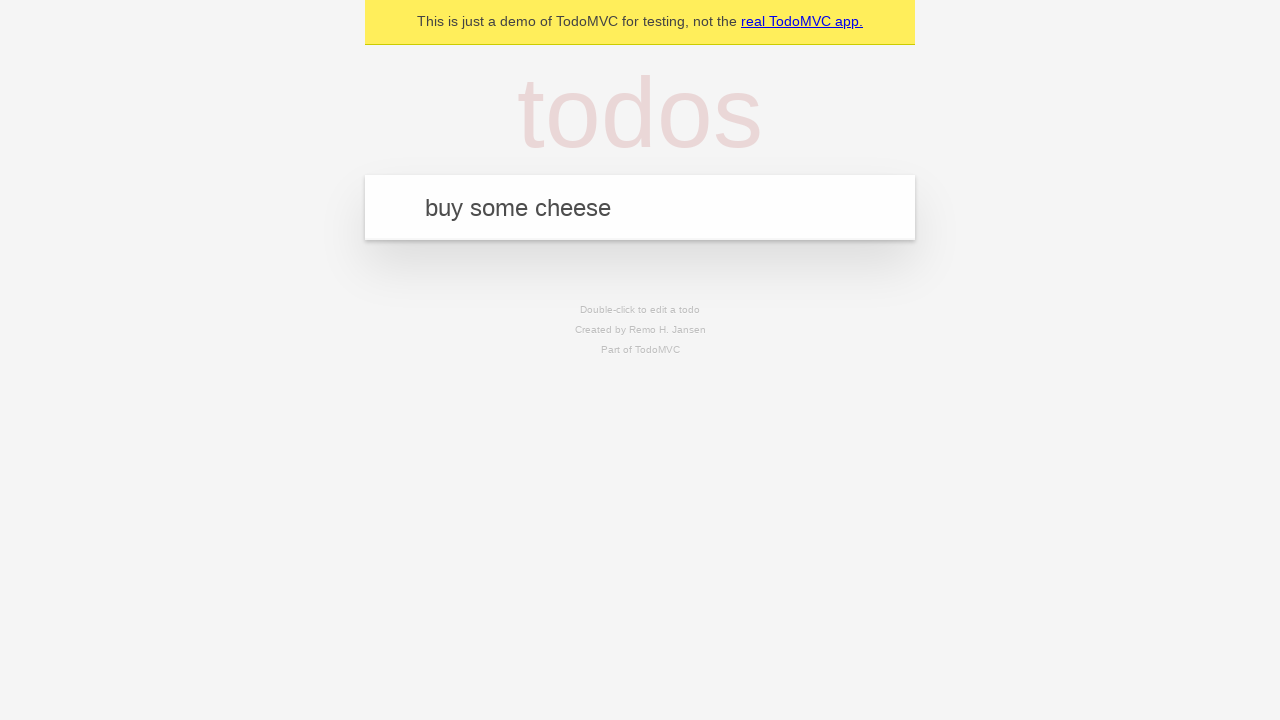

Pressed Enter to add first todo on internal:attr=[placeholder="What needs to be done?"i]
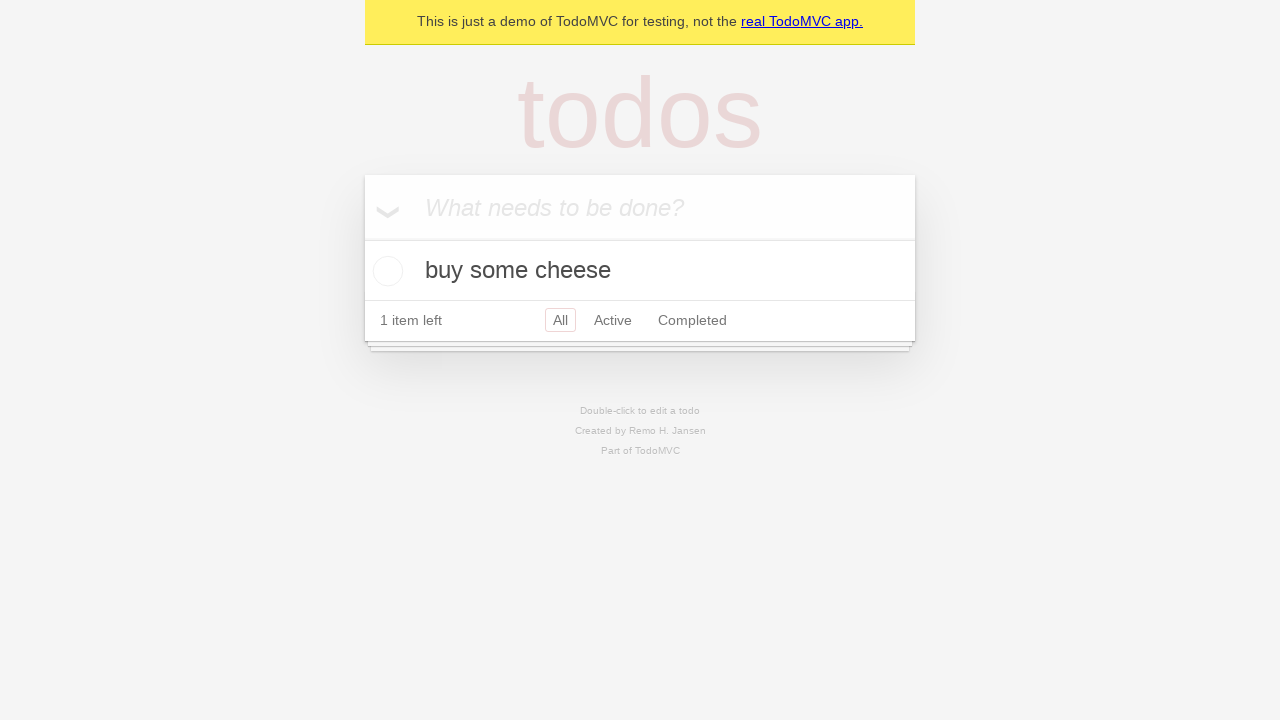

Filled todo input with 'feed the cat' on internal:attr=[placeholder="What needs to be done?"i]
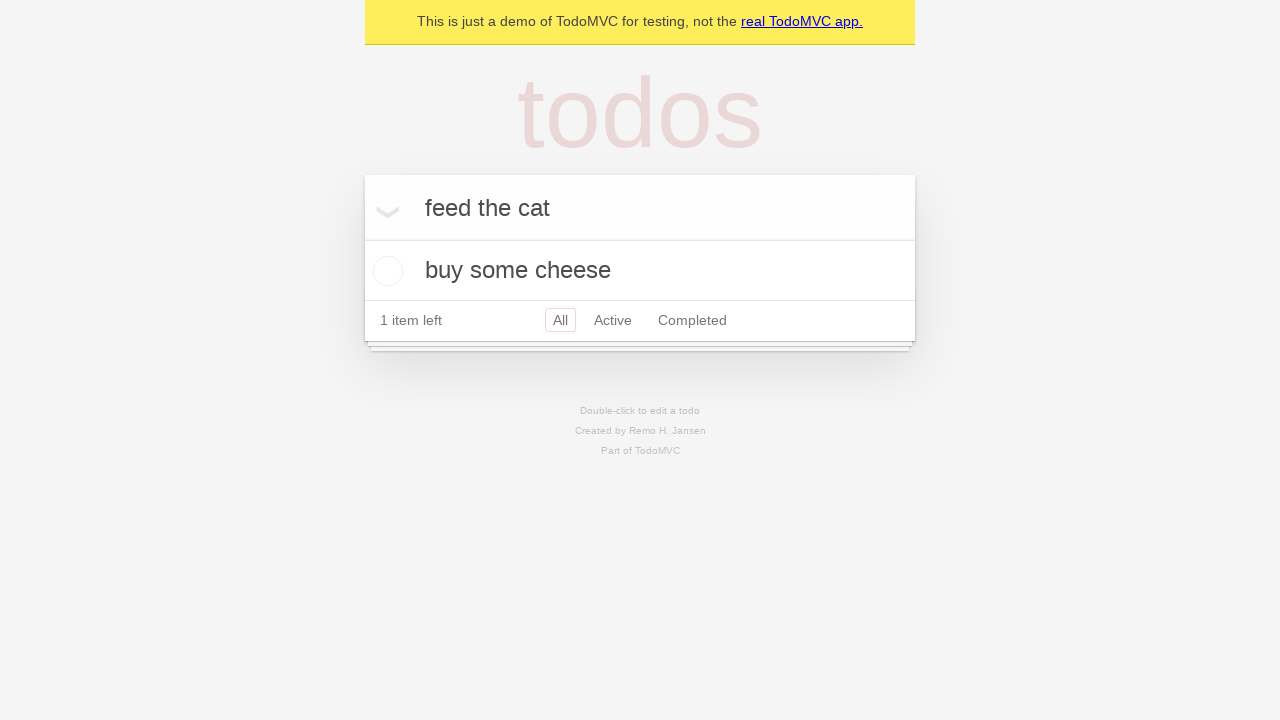

Pressed Enter to add second todo on internal:attr=[placeholder="What needs to be done?"i]
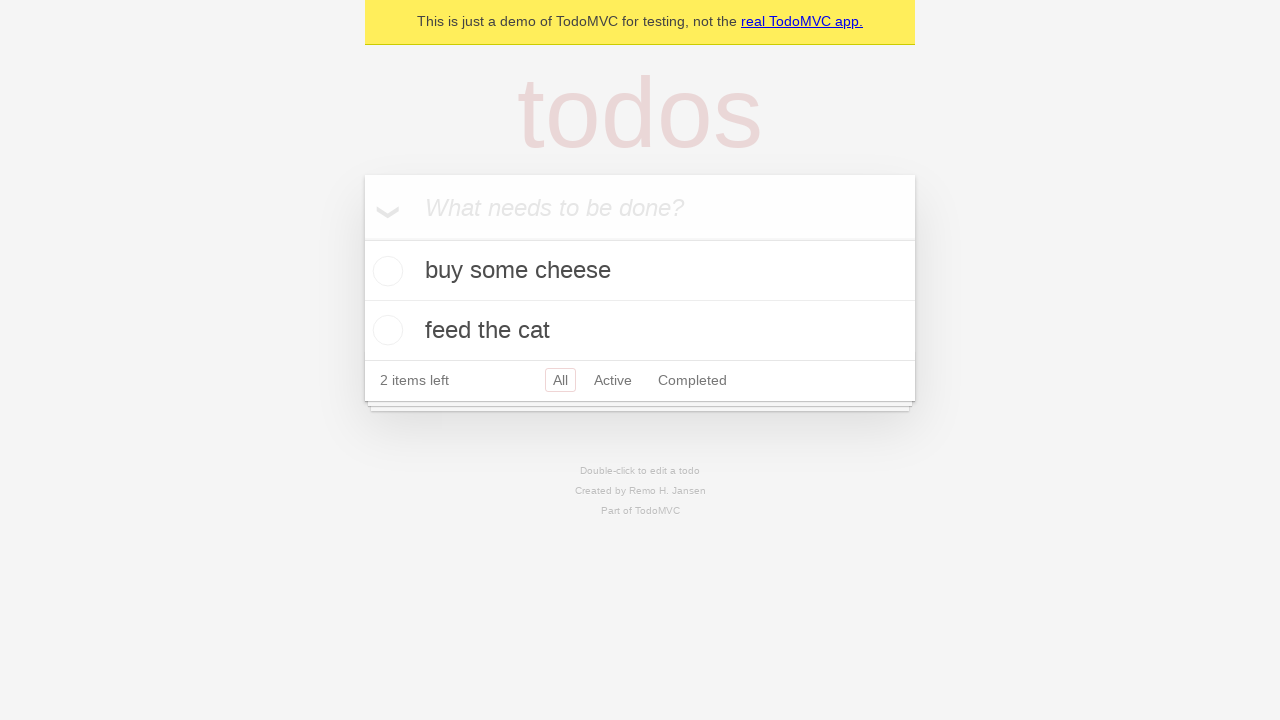

Filled todo input with 'book a doctors appointment' on internal:attr=[placeholder="What needs to be done?"i]
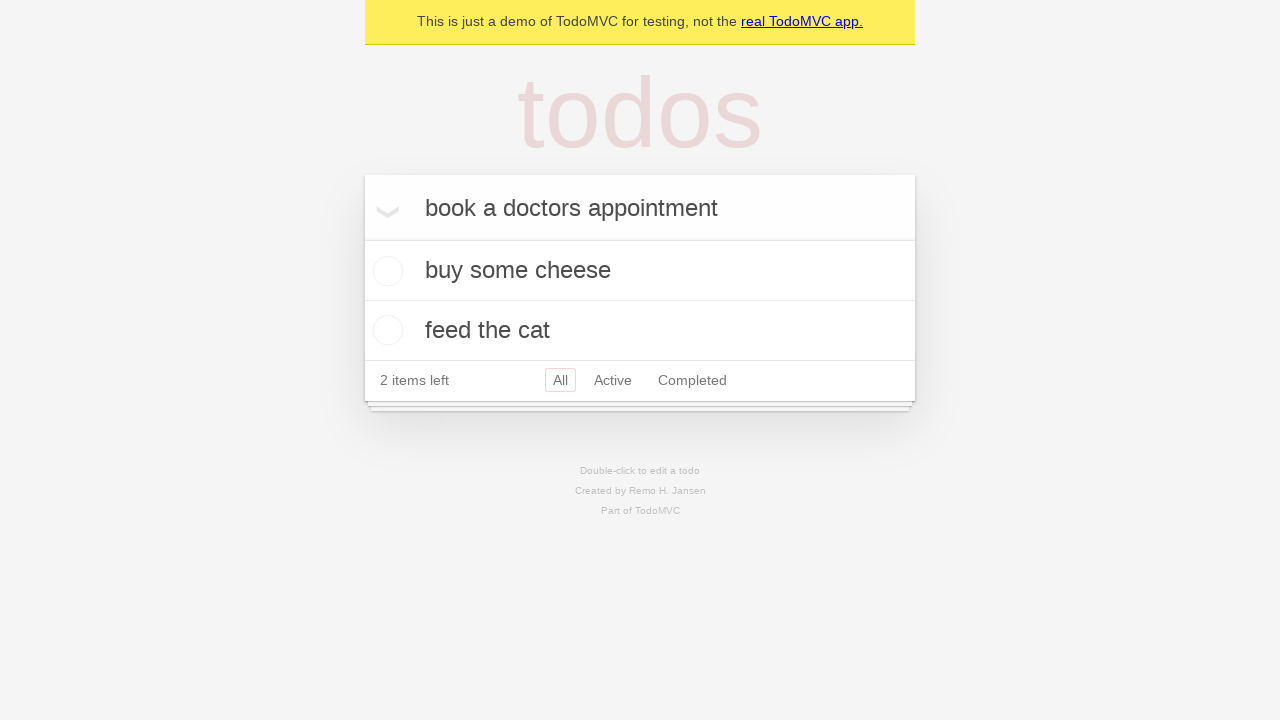

Pressed Enter to add third todo on internal:attr=[placeholder="What needs to be done?"i]
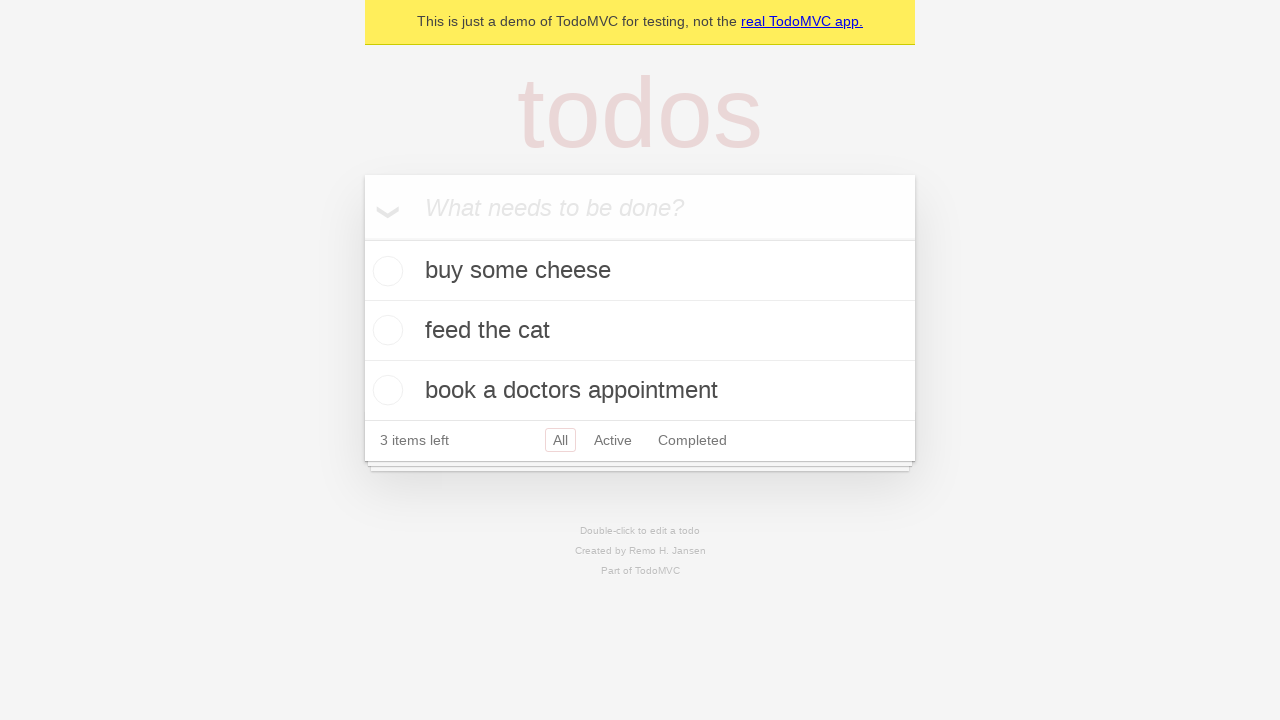

Checked the second todo item (feed the cat) at (385, 330) on internal:testid=[data-testid="todo-item"s] >> nth=1 >> internal:role=checkbox
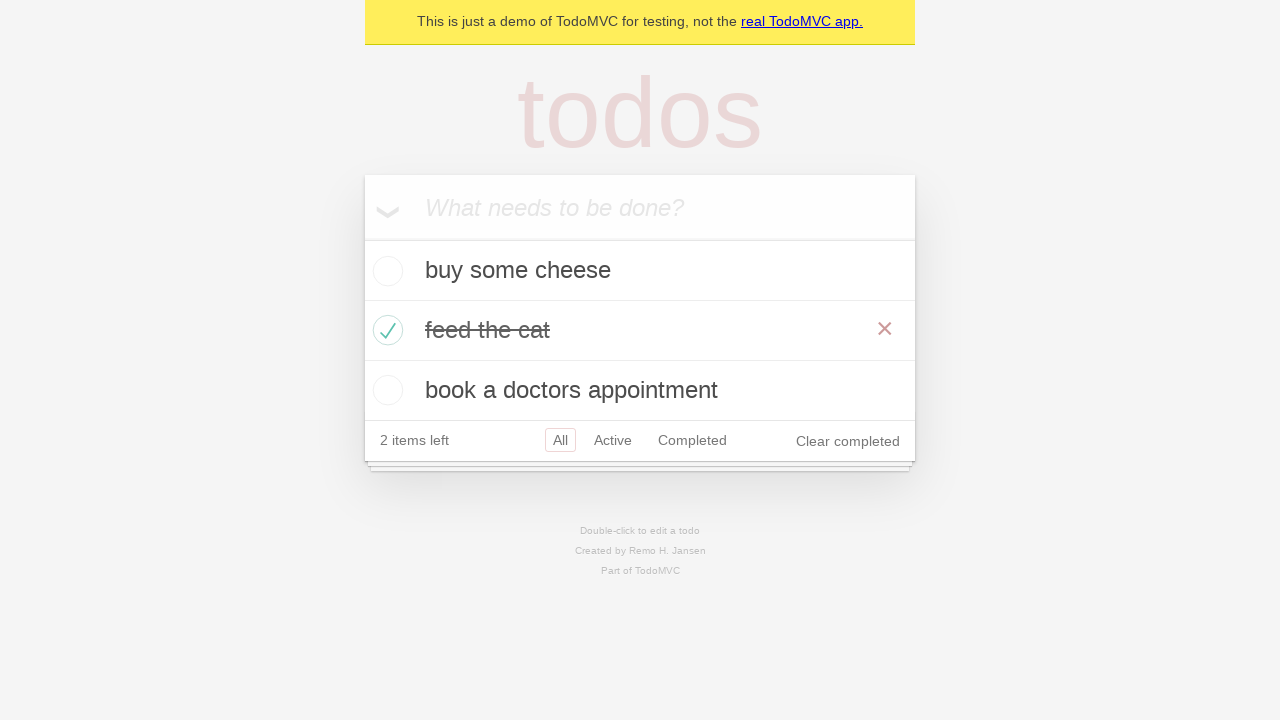

Clicked Completed filter to display only completed items at (692, 440) on internal:role=link[name="Completed"i]
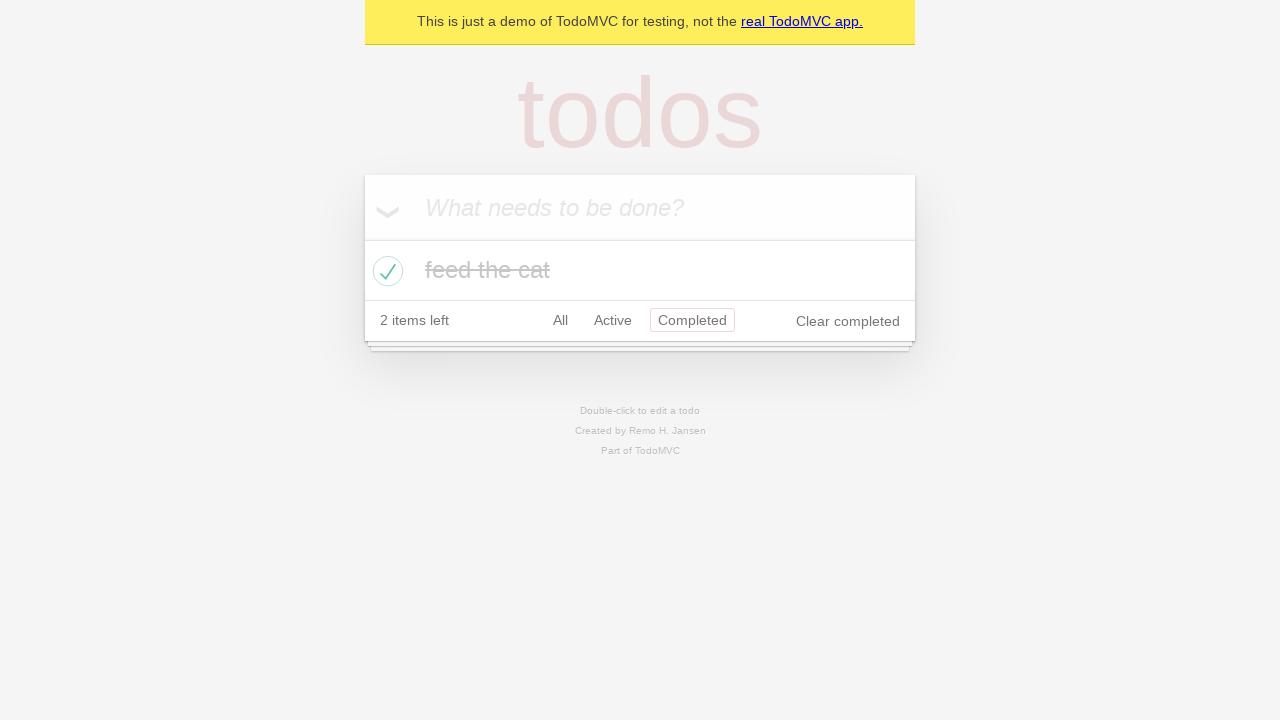

Verified filtered view shows only 1 completed item
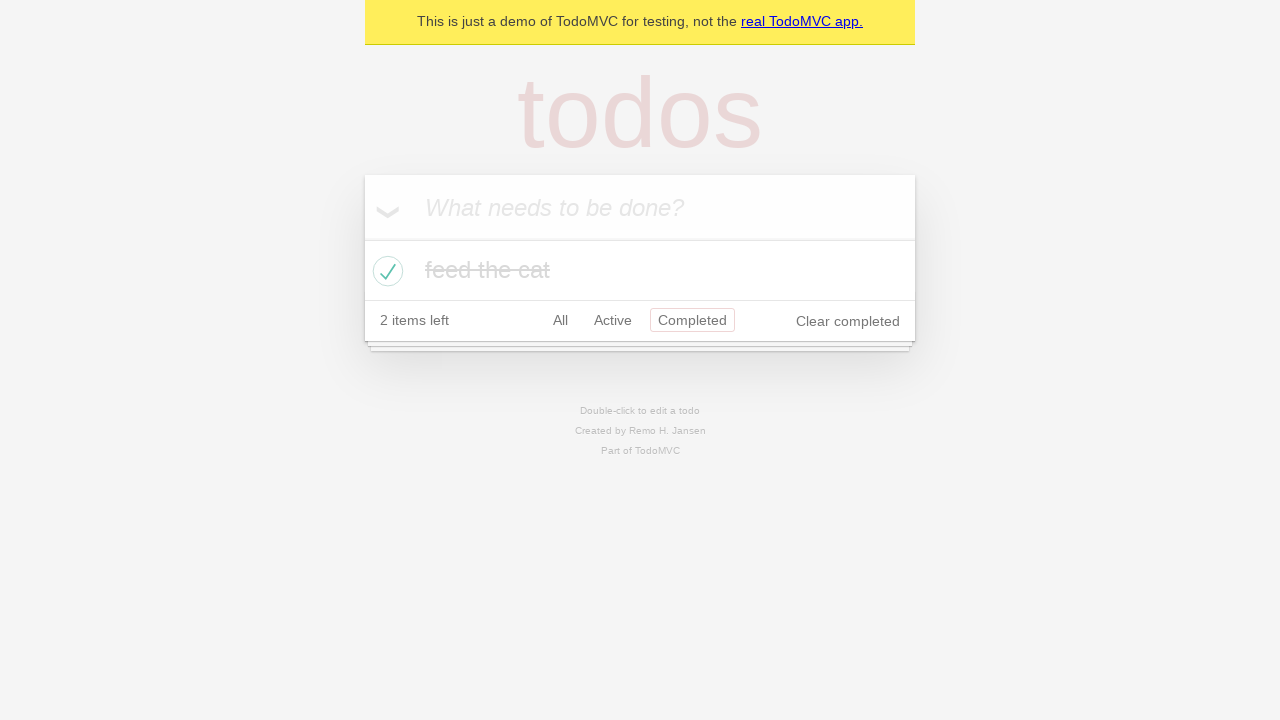

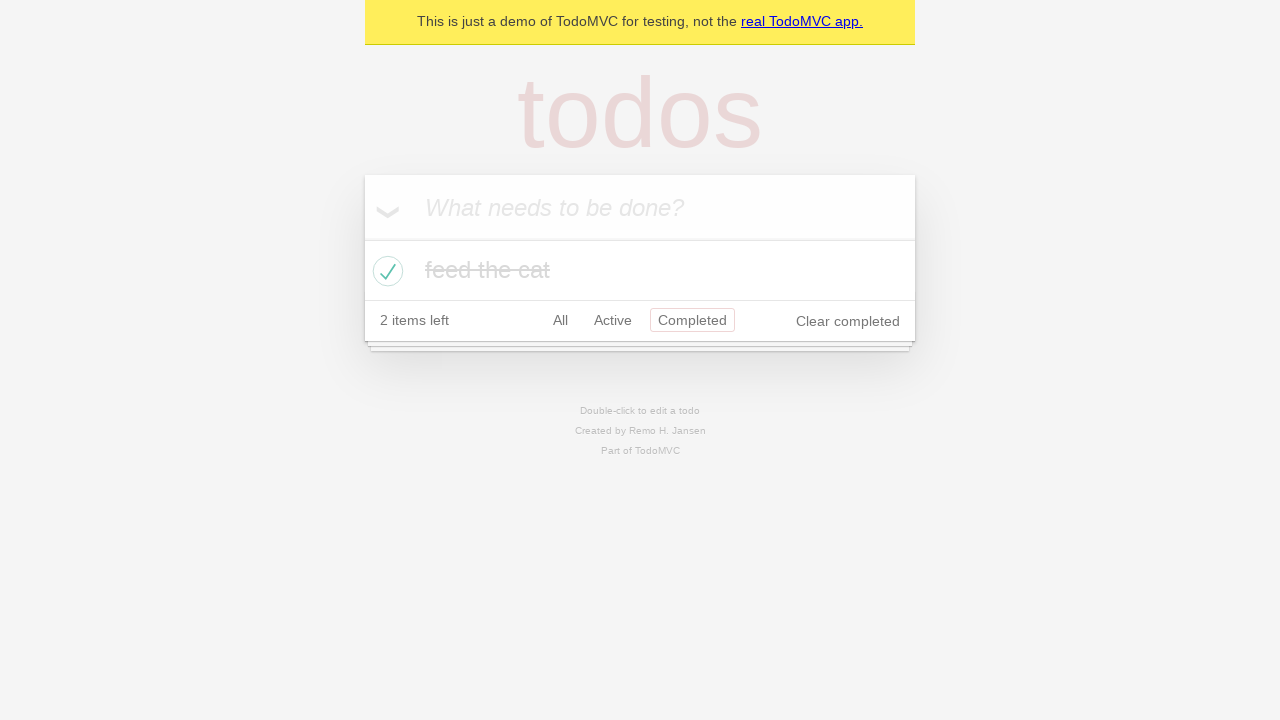